Demonstrates multi-window/tab handling by clicking a link that opens a new tab, switching to the child tab to extract text, then switching back to the parent window and using that extracted text to fill a form field.

Starting URL: https://rahulshettyacademy.com/loginpagePractise/#

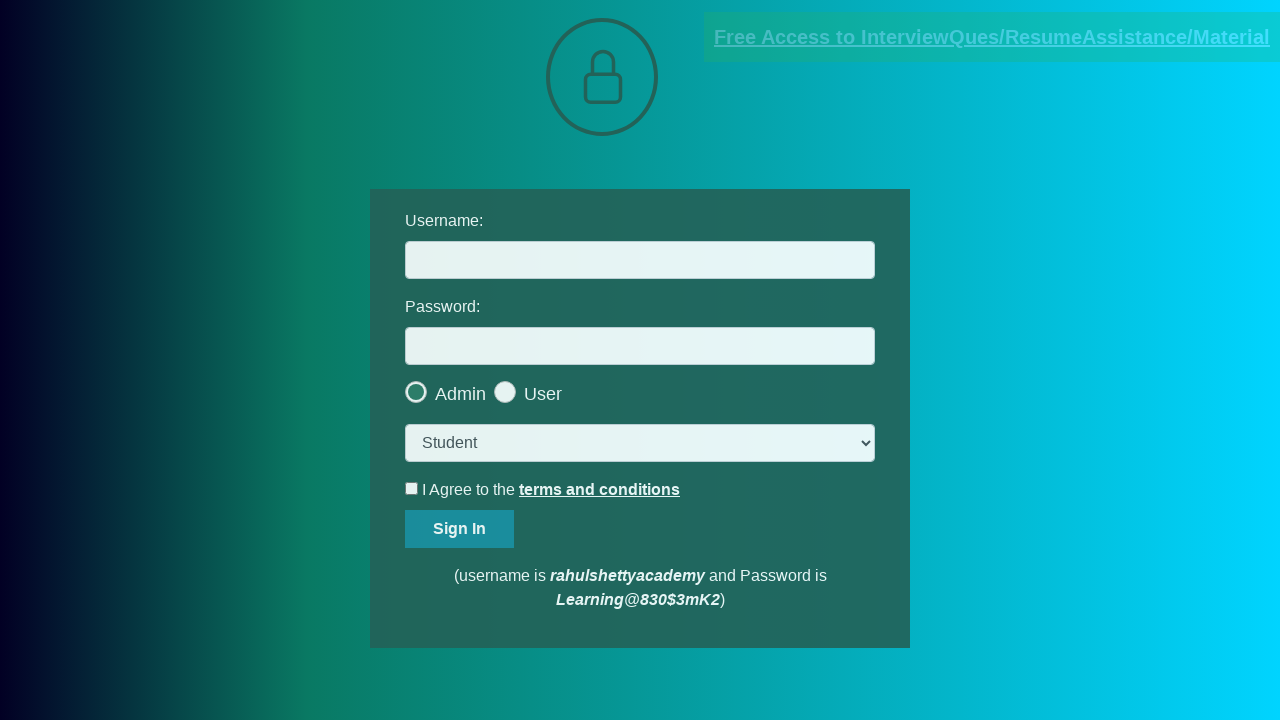

Clicked blinking text link to open new tab at (992, 37) on .blinkingText
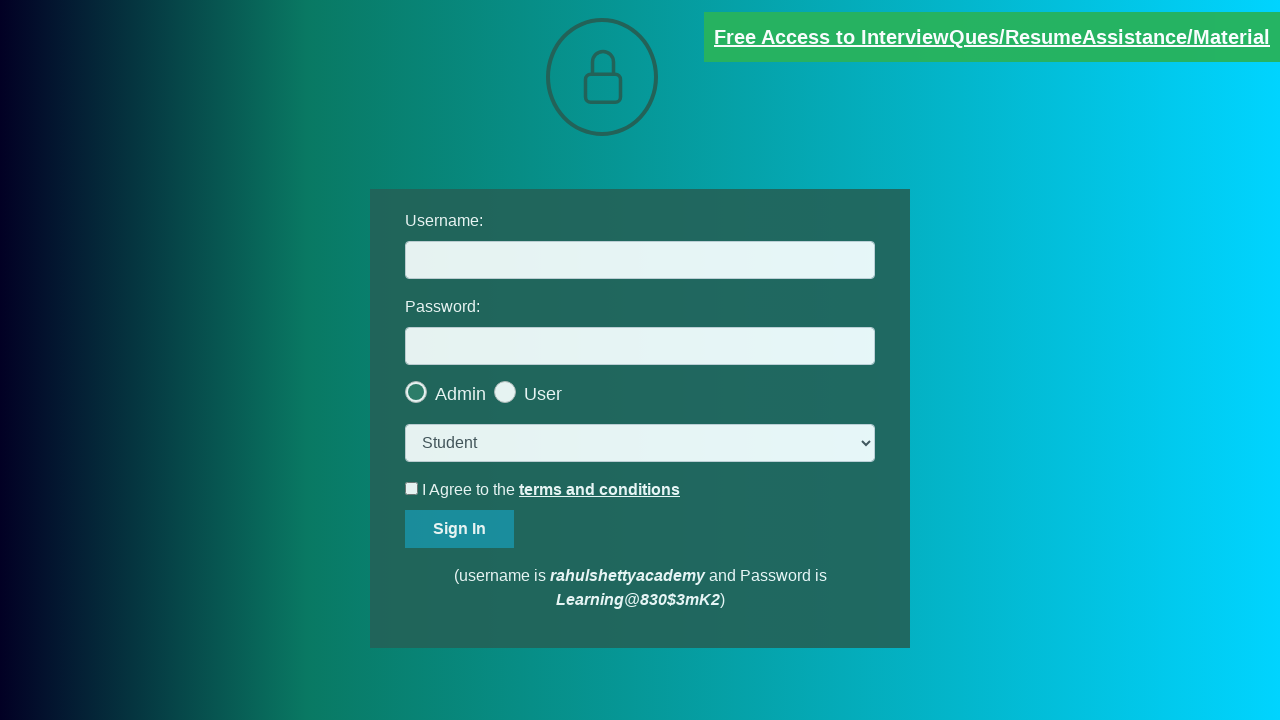

Captured new child tab/page object
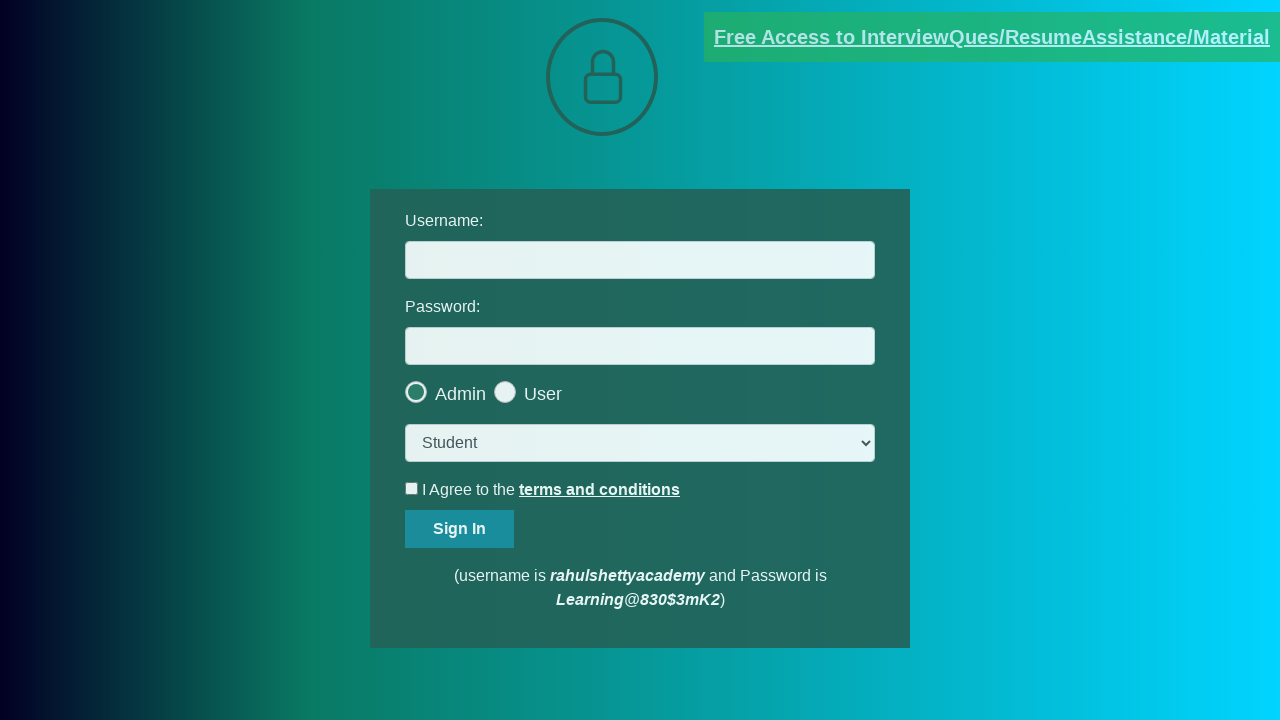

Waited for red paragraph element to load in child tab
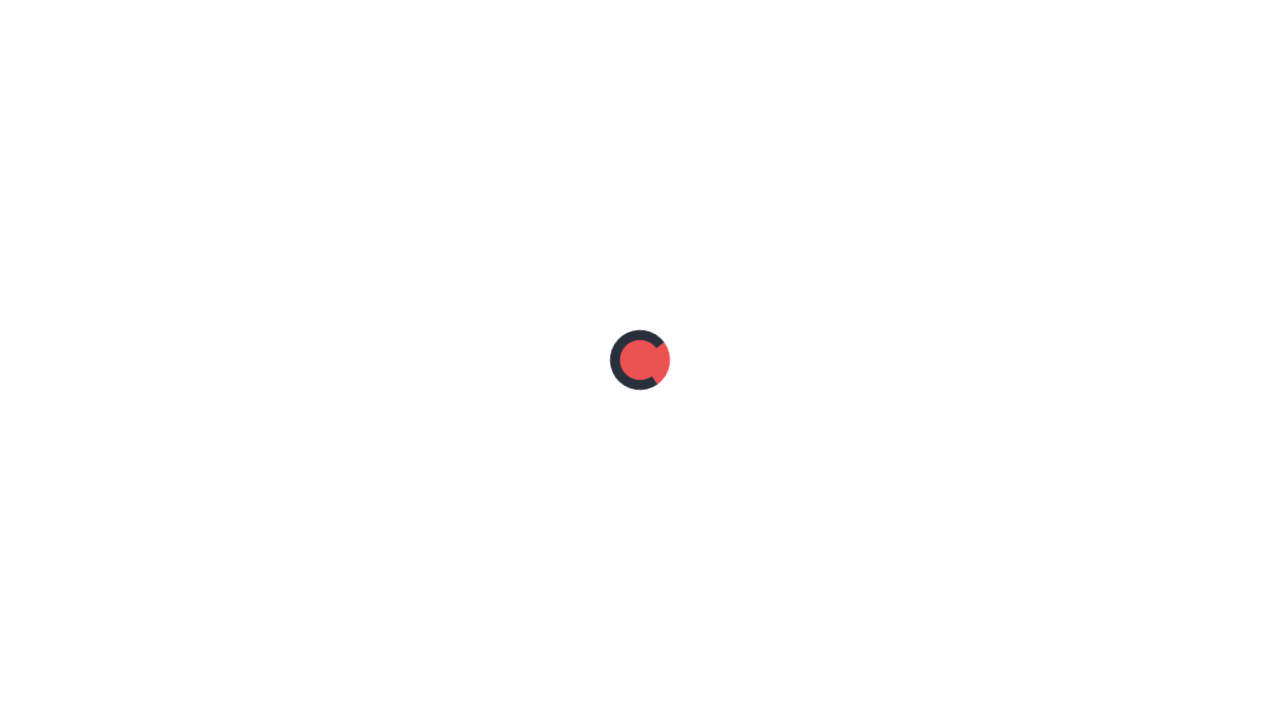

Extracted text content from red paragraph element
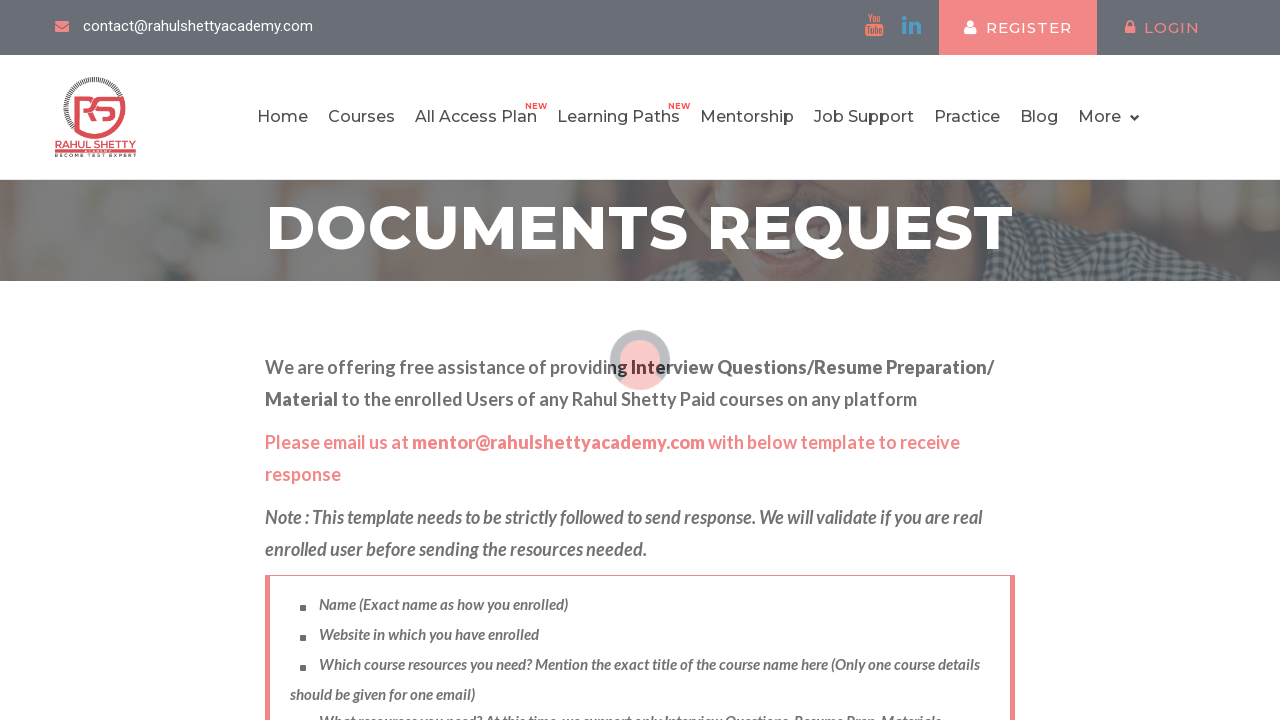

Parsed email address from text: mentor@rahulshettyacademy.com
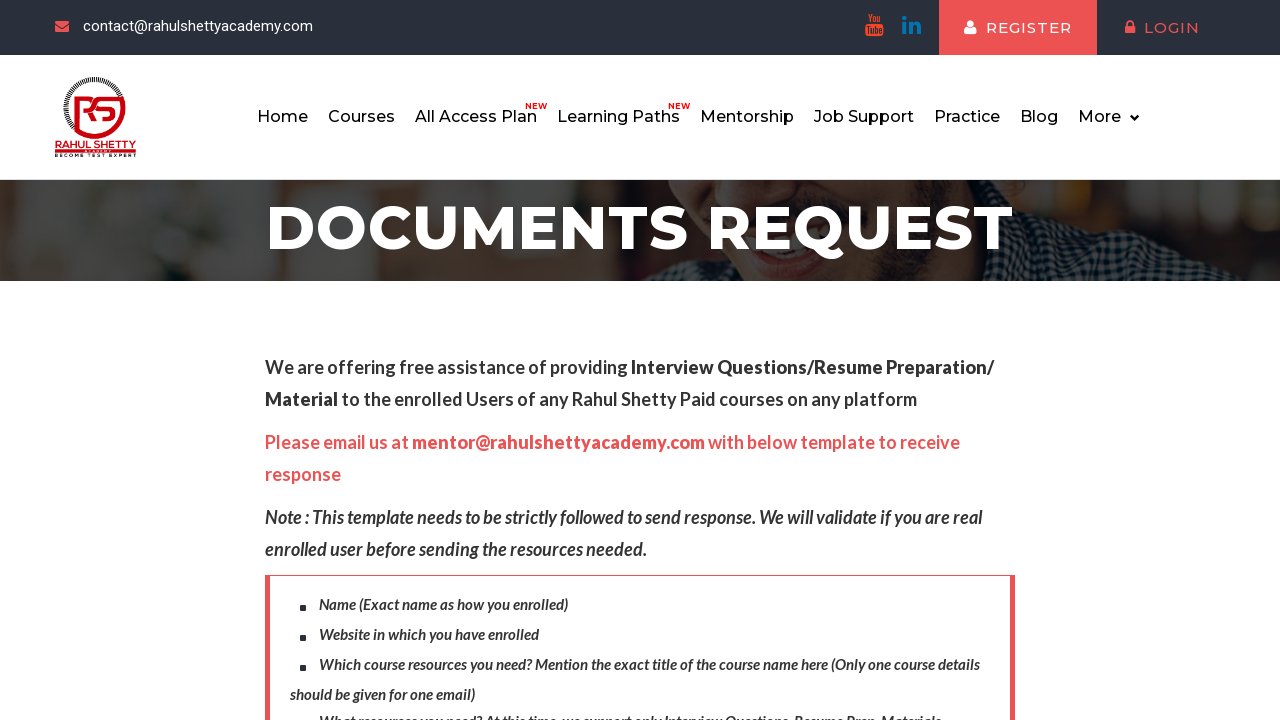

Closed child tab
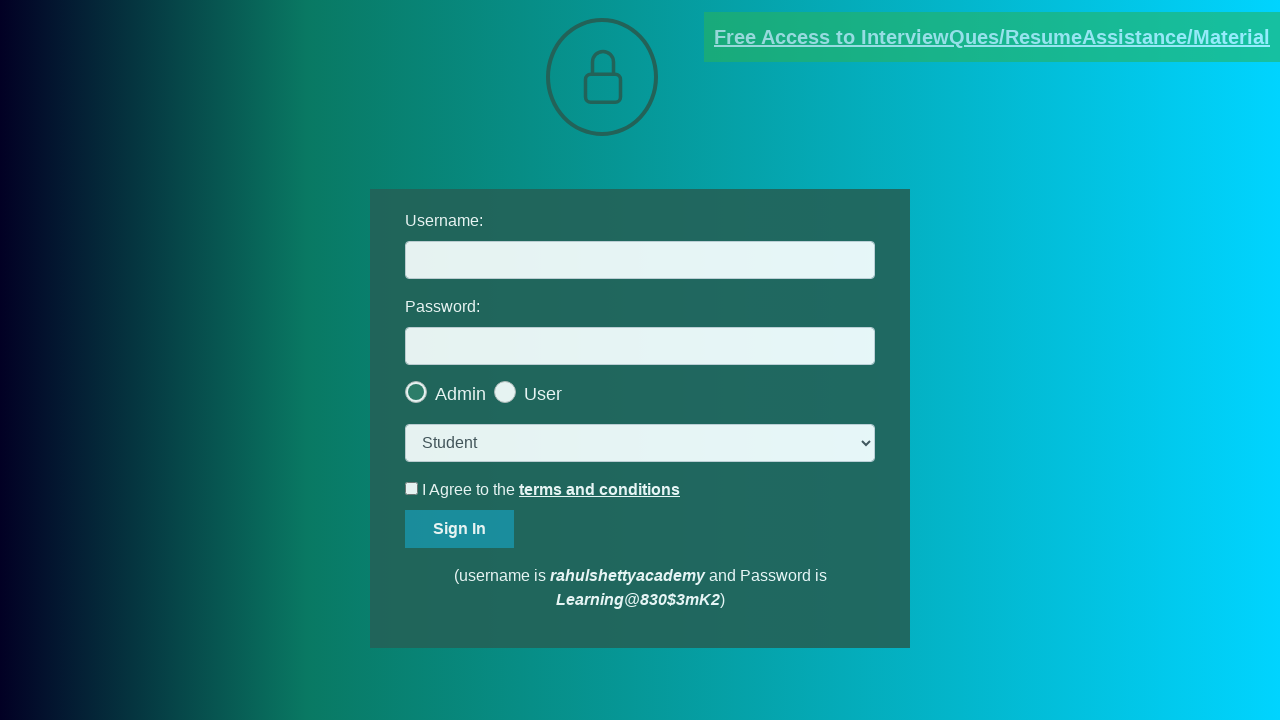

Filled username field with extracted email: mentor@rahulshettyacademy.com on #username
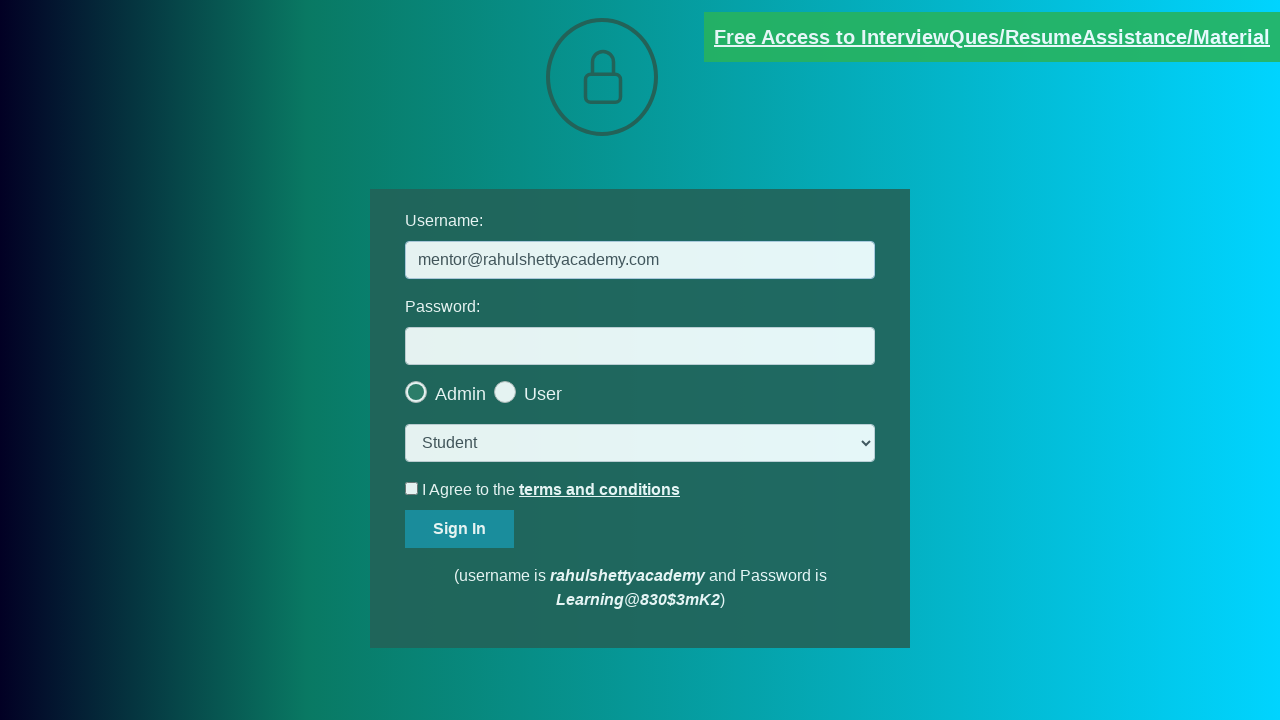

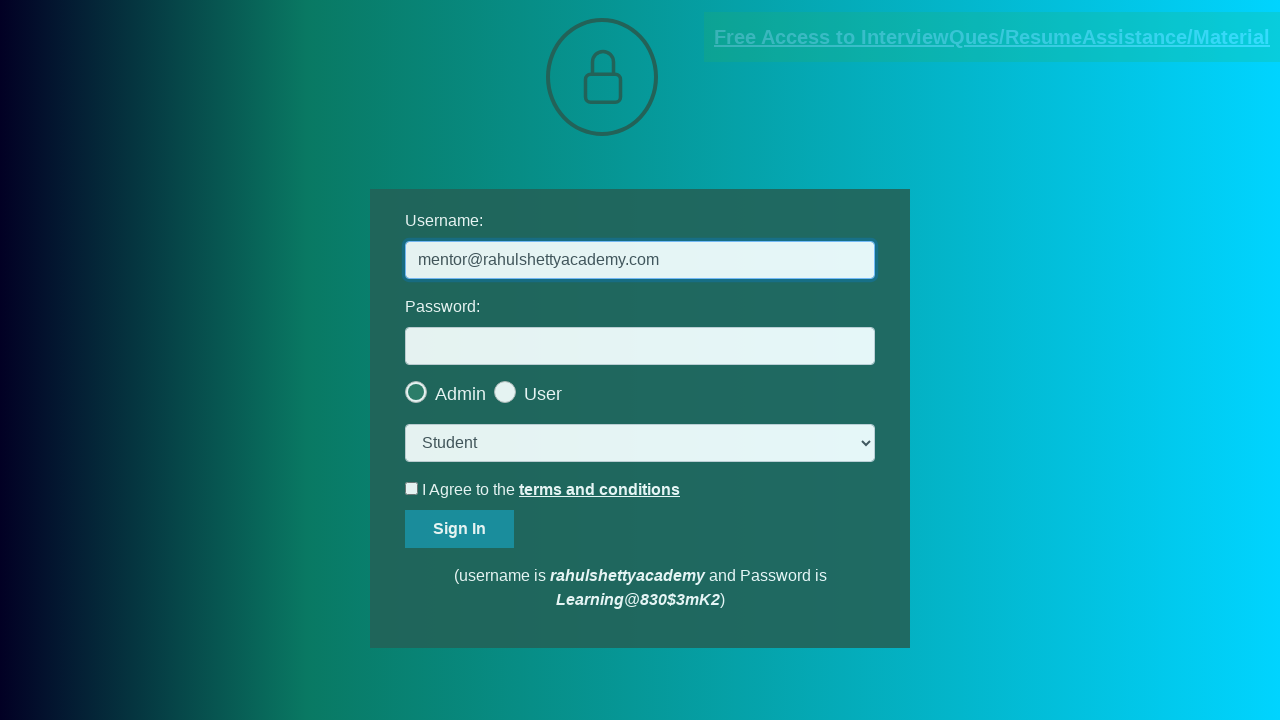